Tests a registration form by clicking a start button, filling in login credentials, agreeing to terms, and submitting the registration

Starting URL: https://victoretc.github.io/selenium_waits

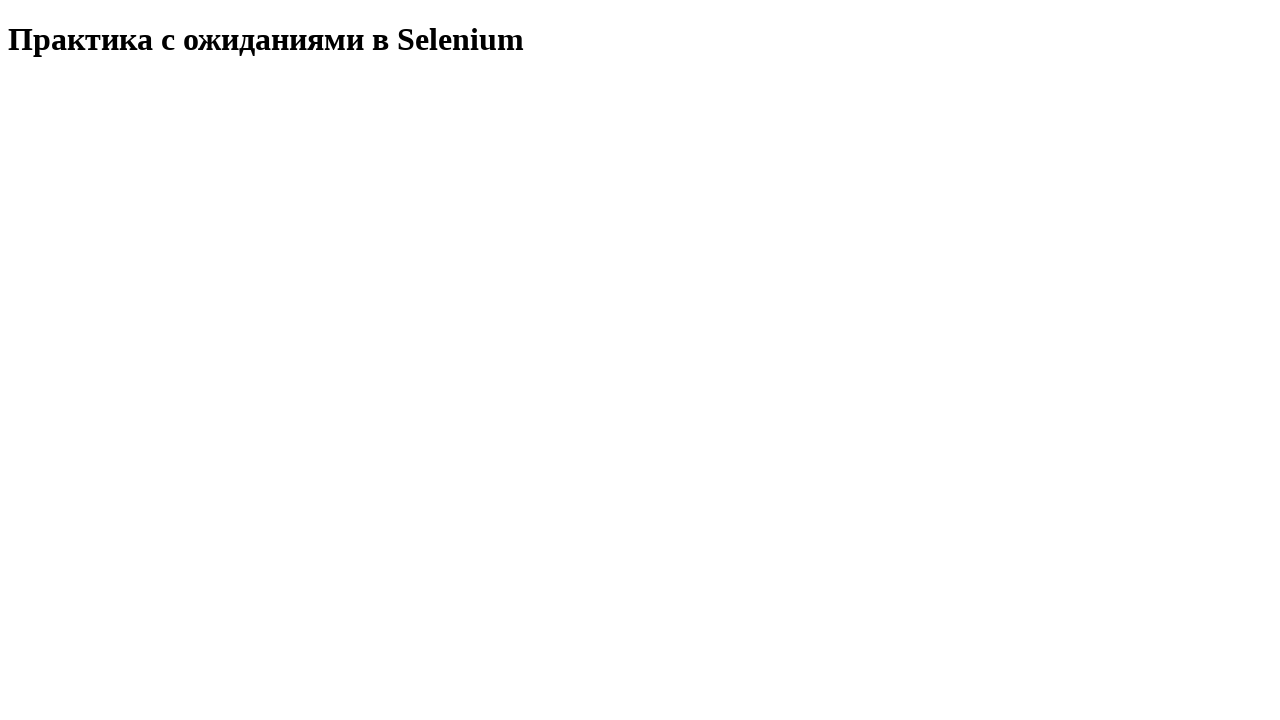

Waited for start test button to be visible
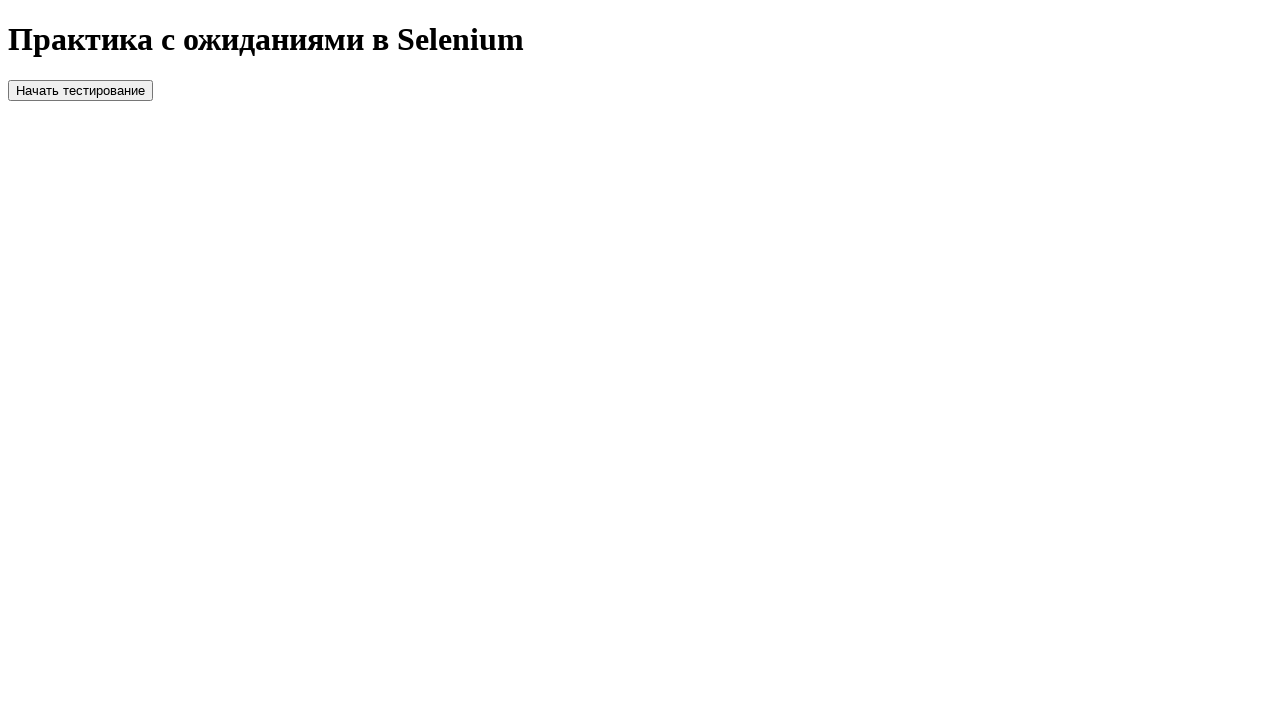

Clicked start test button at (80, 90) on #startTest
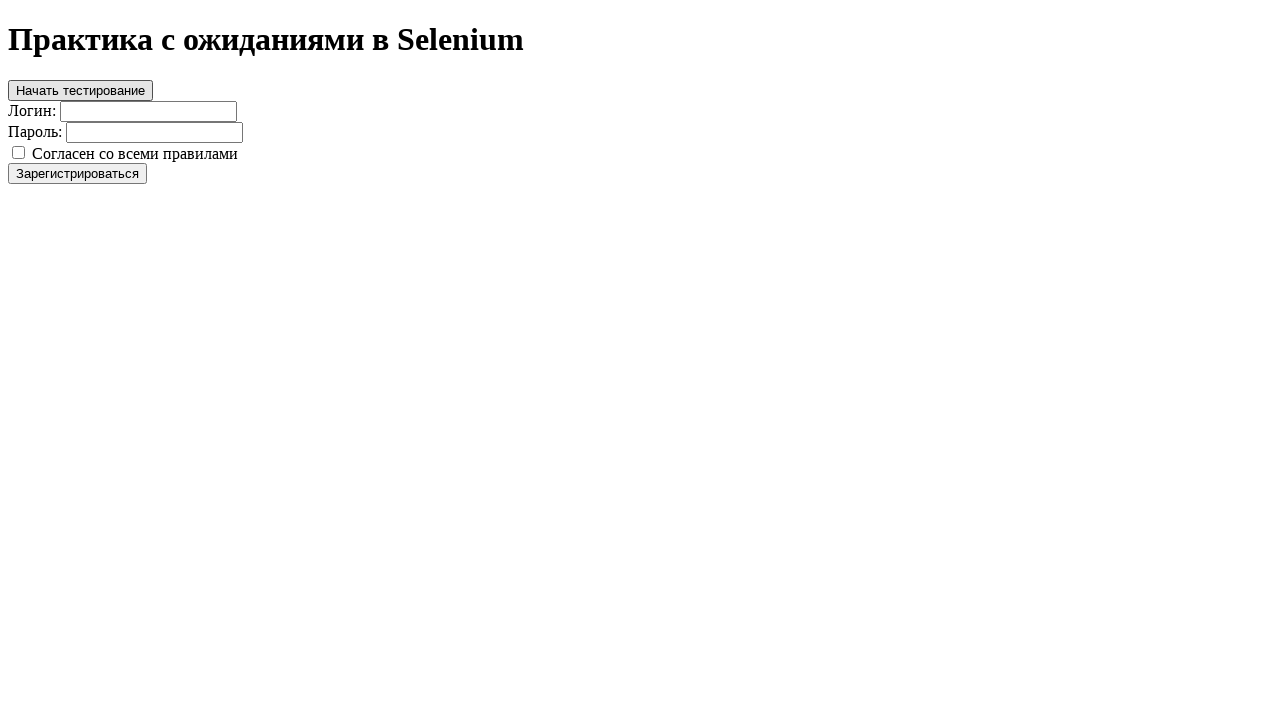

Filled login field with 'user' on #login
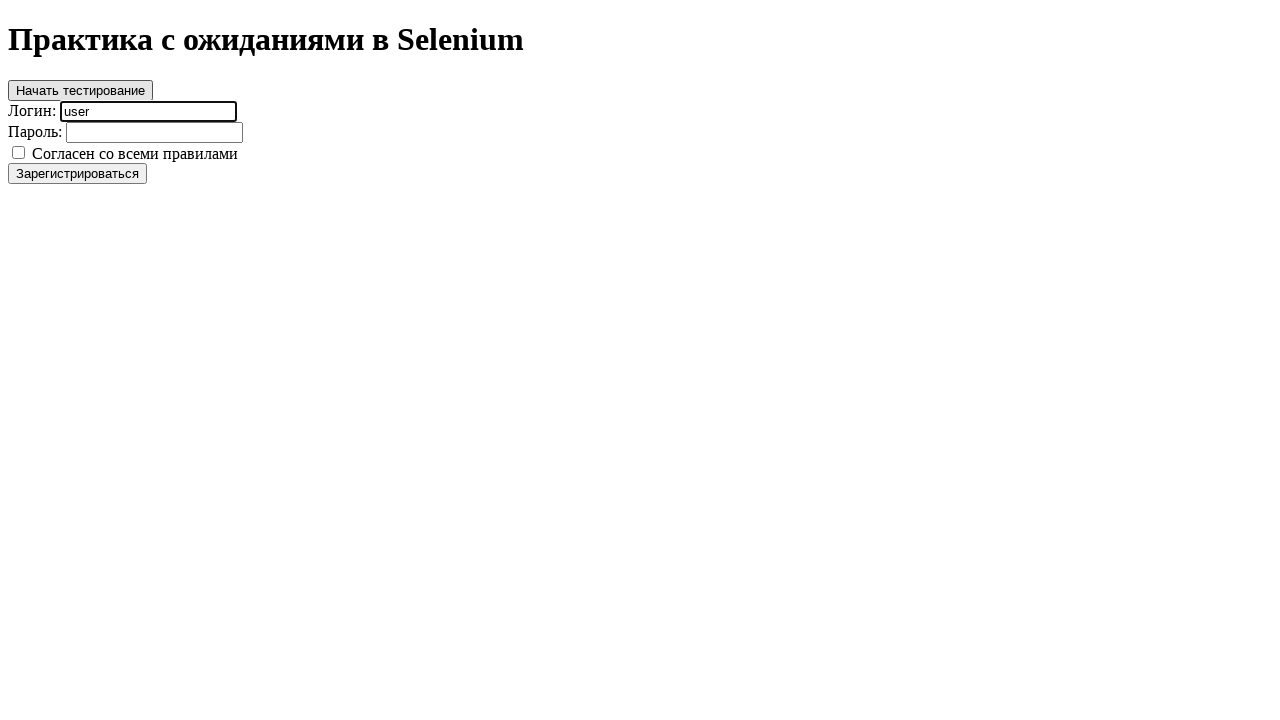

Filled password field with 'resu' on #password
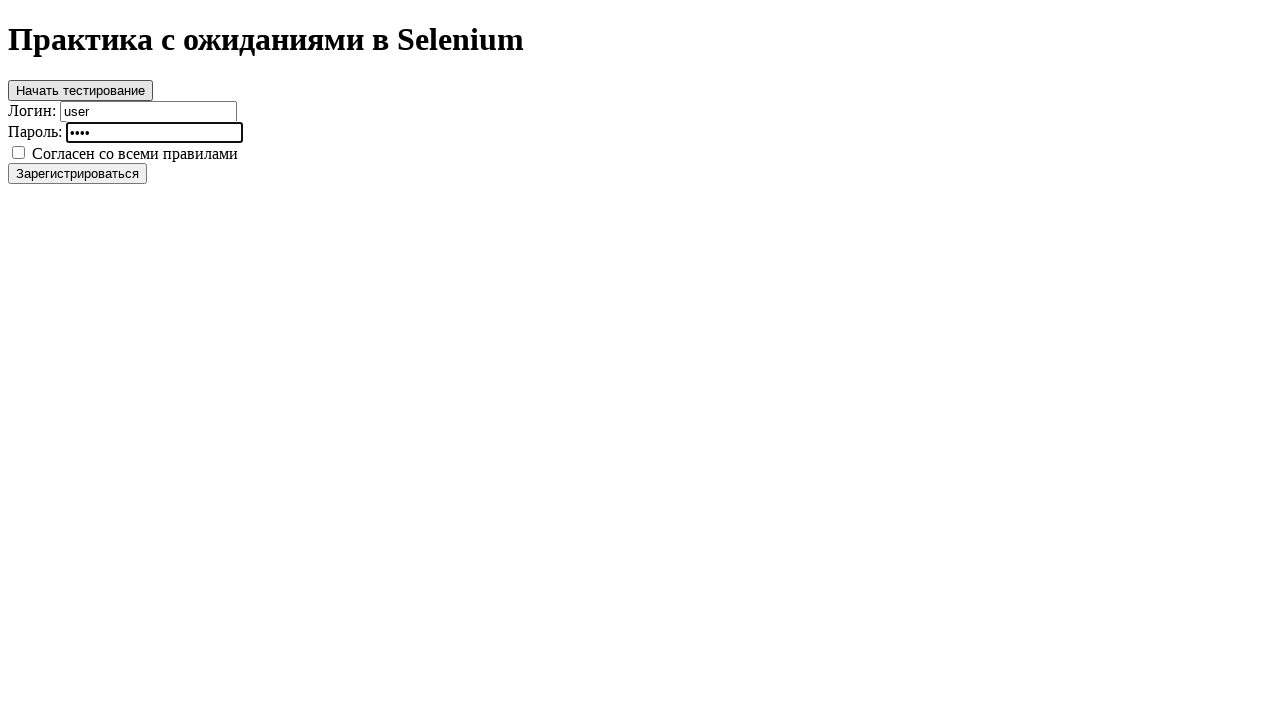

Clicked agree checkbox to accept terms at (18, 152) on #agree
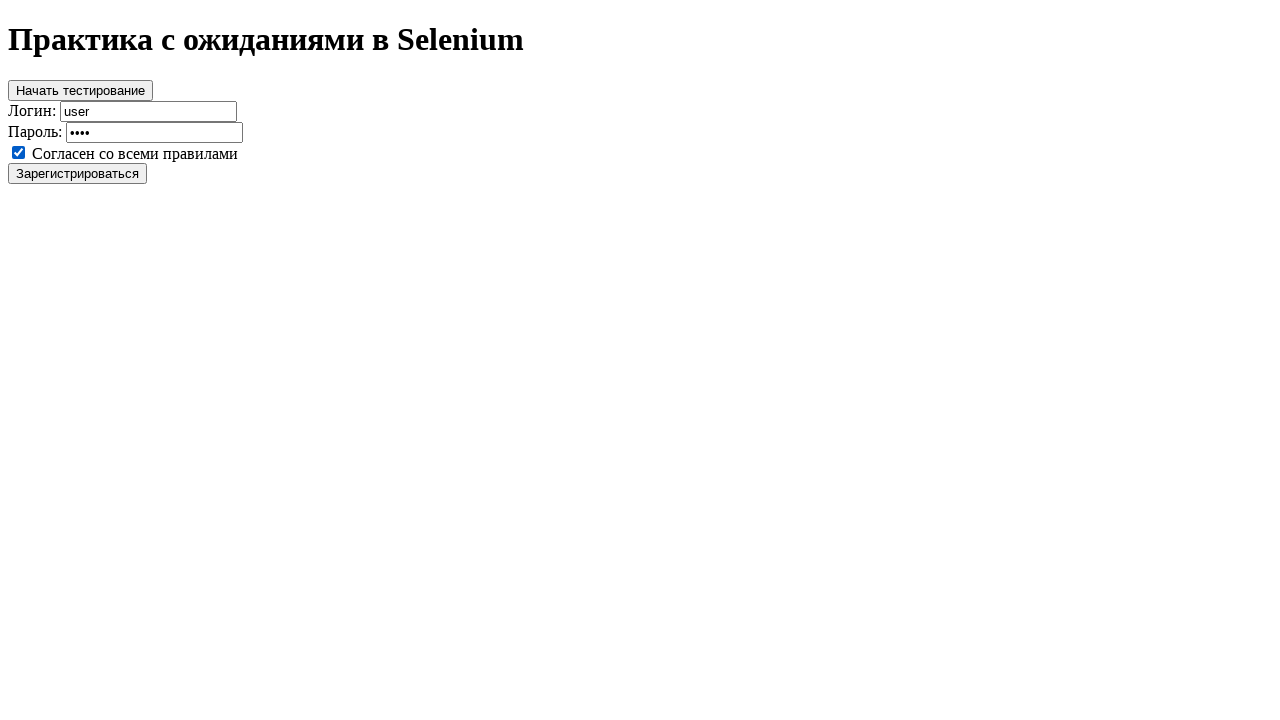

Clicked register button to submit form at (78, 173) on #register
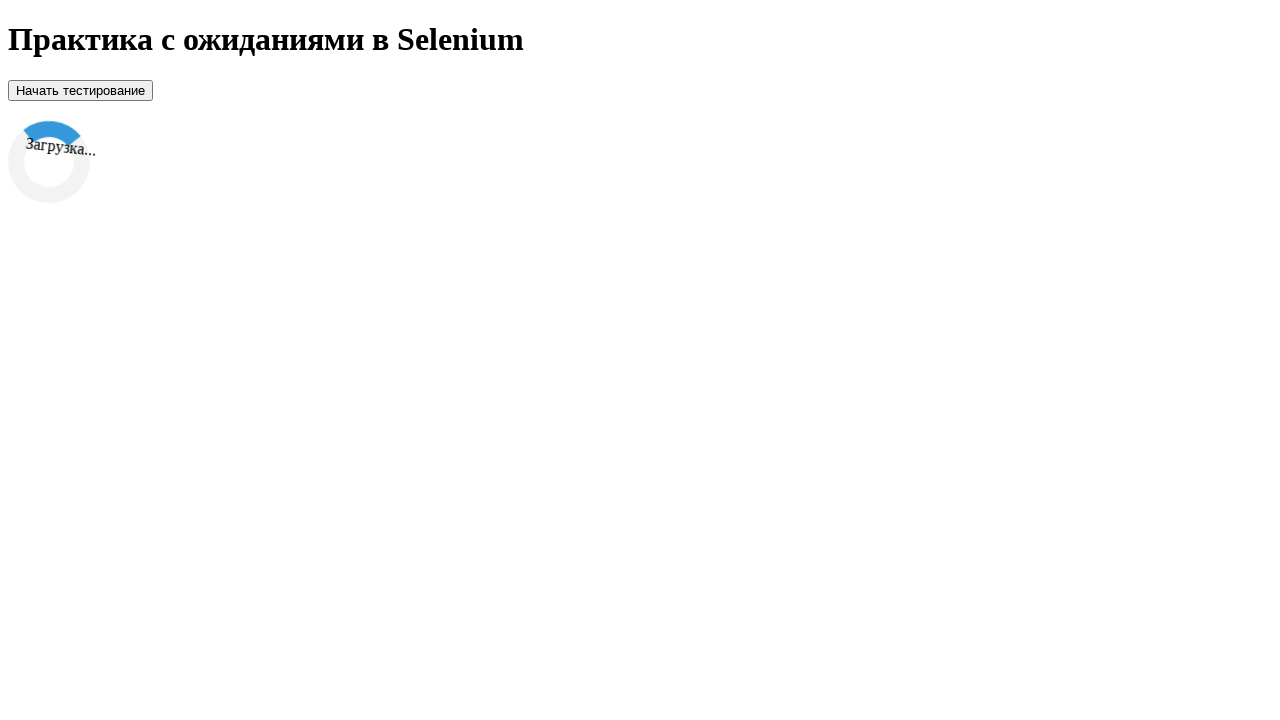

Registration success message appeared
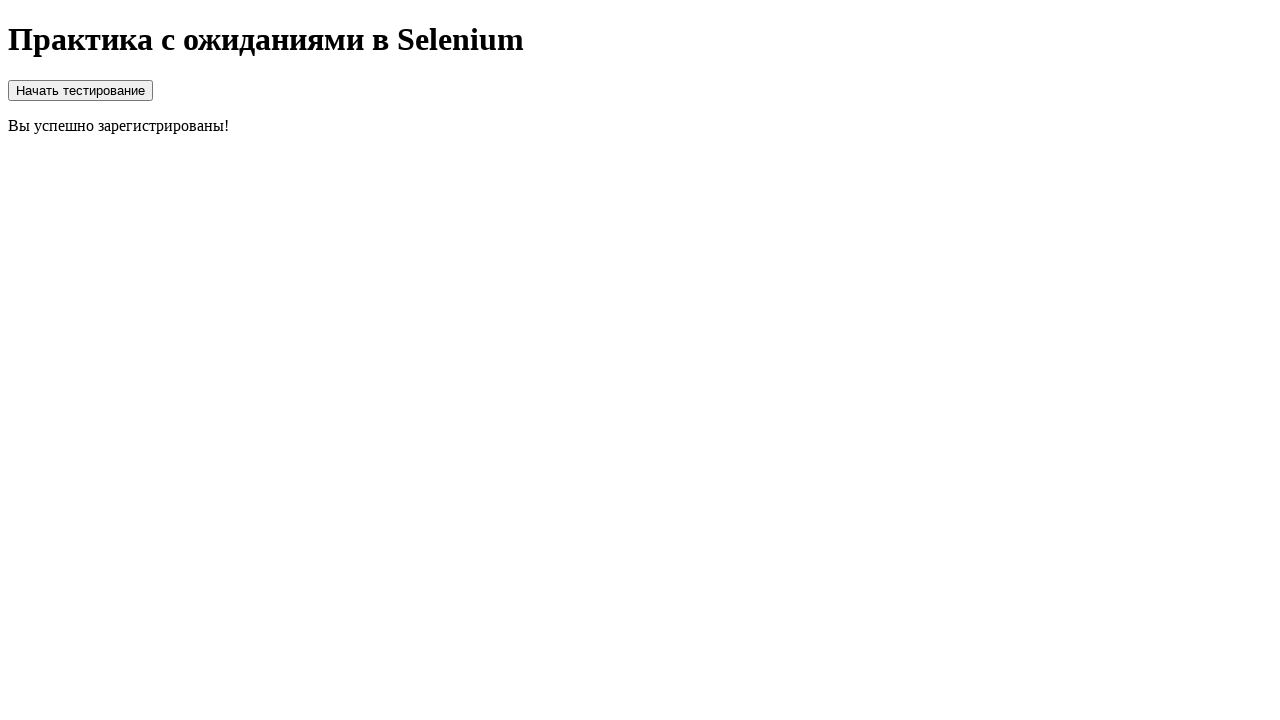

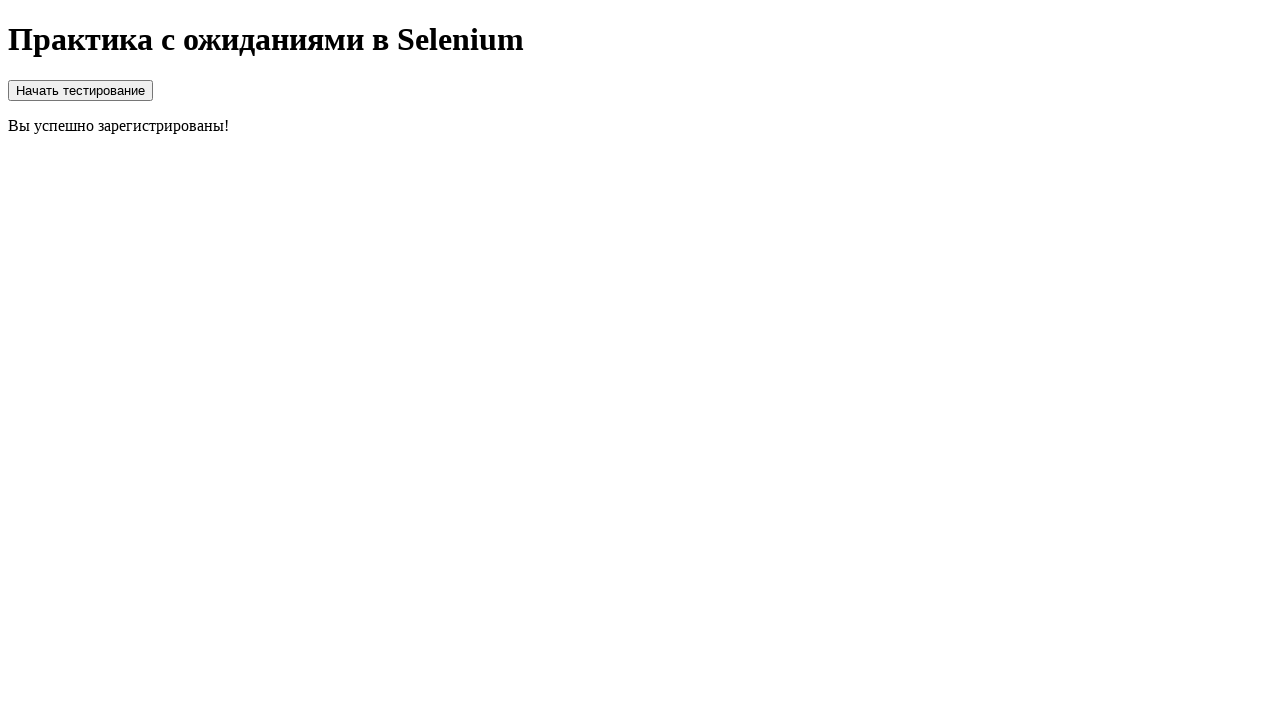